Tests drag-and-drop functionality by dragging an element from source to target location

Starting URL: https://crossbrowsertesting.github.io/drag-and-drop

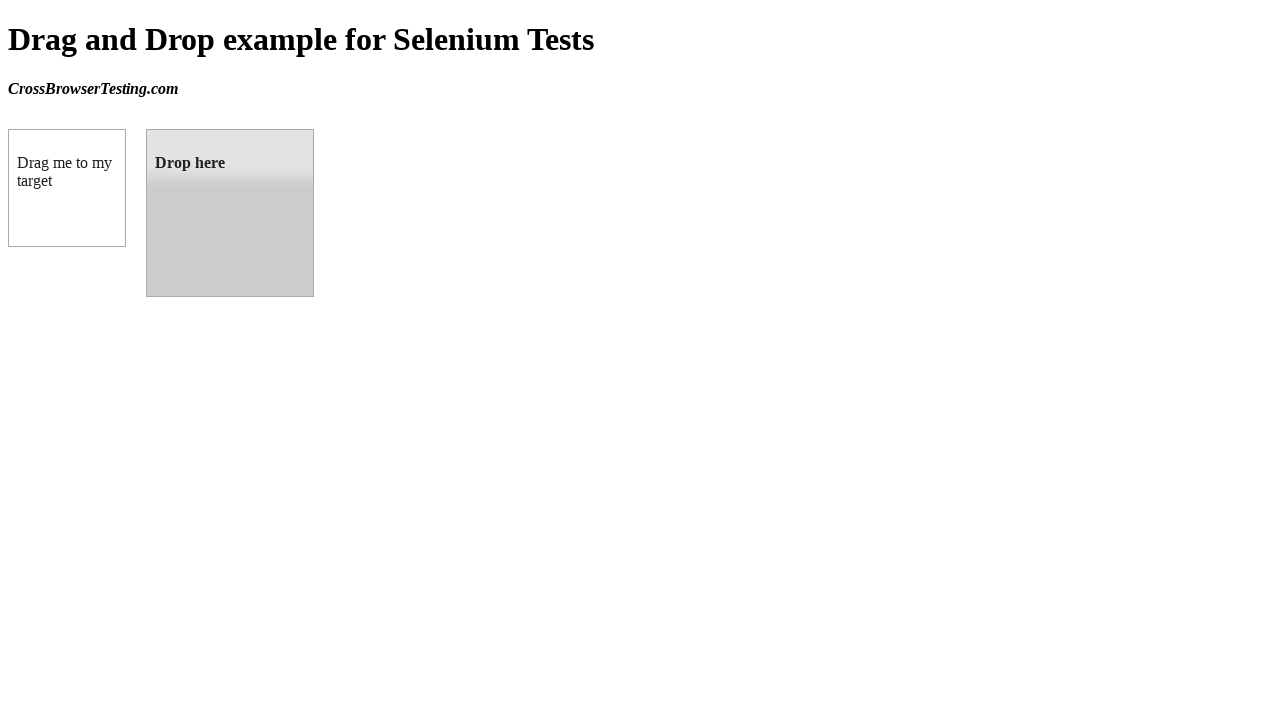

Located draggable element with ID 'draggable'
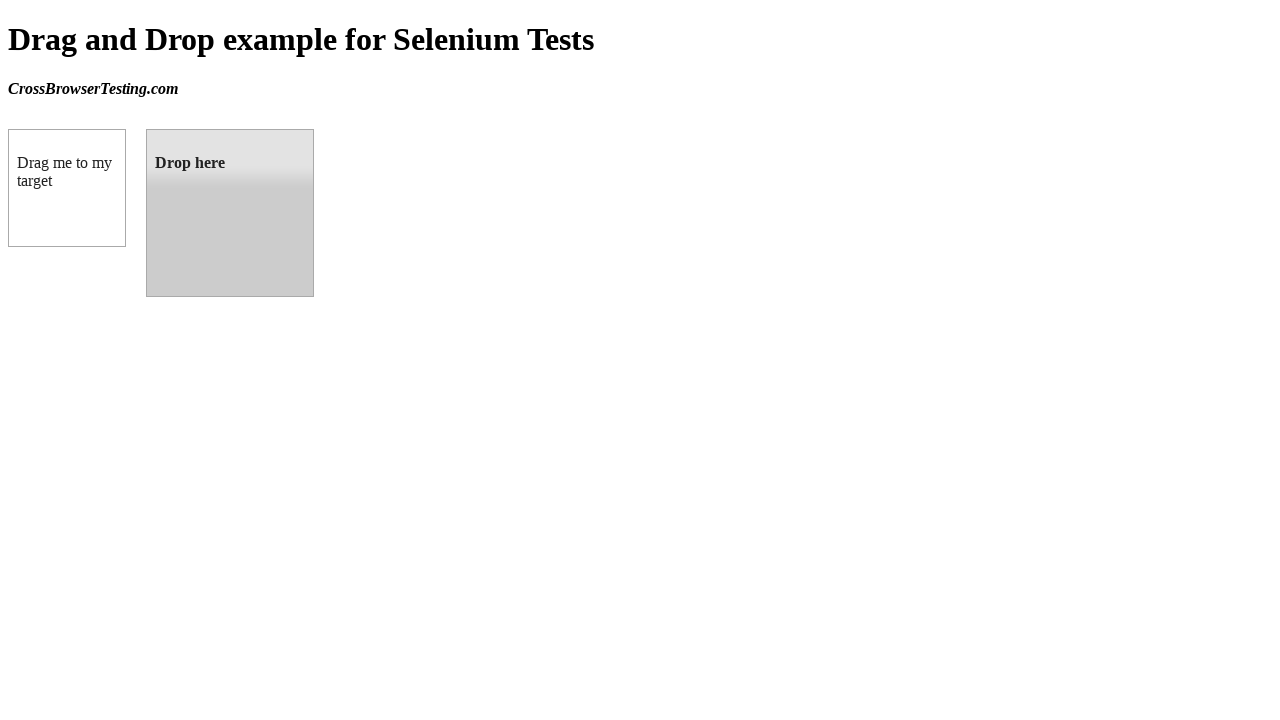

Located droppable element with ID 'droppable'
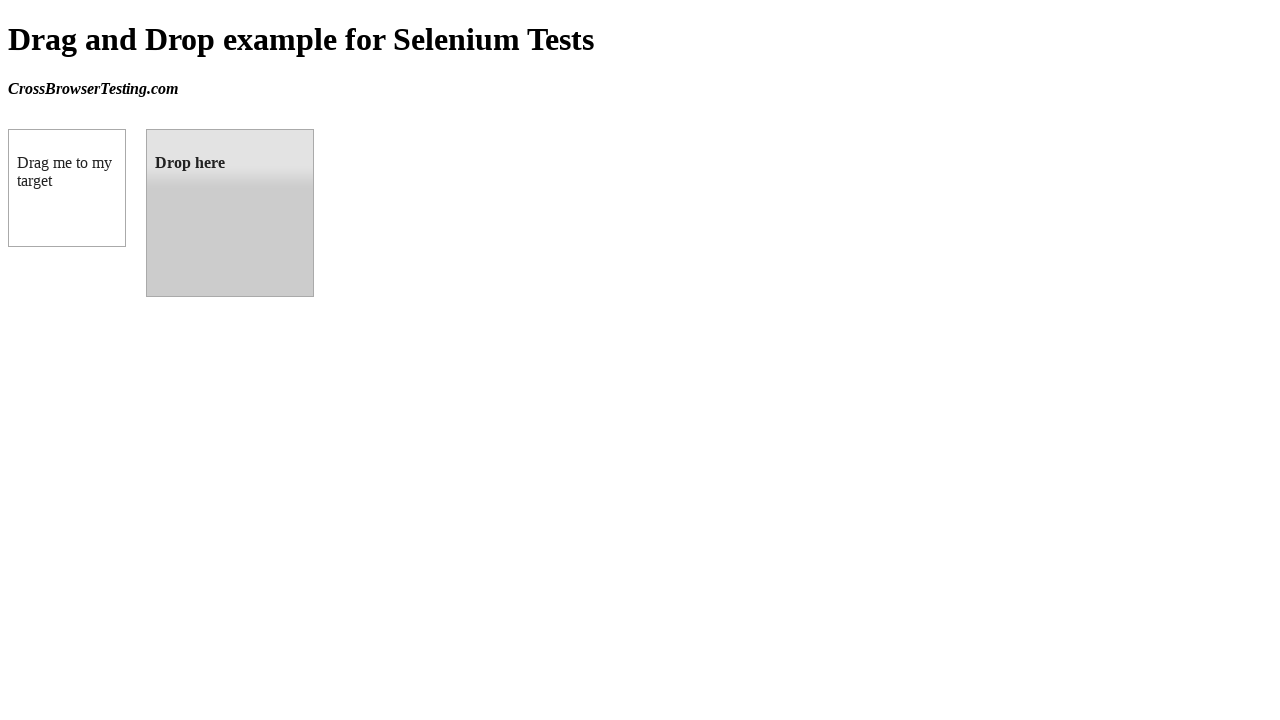

Dragged element from source to target location at (230, 213)
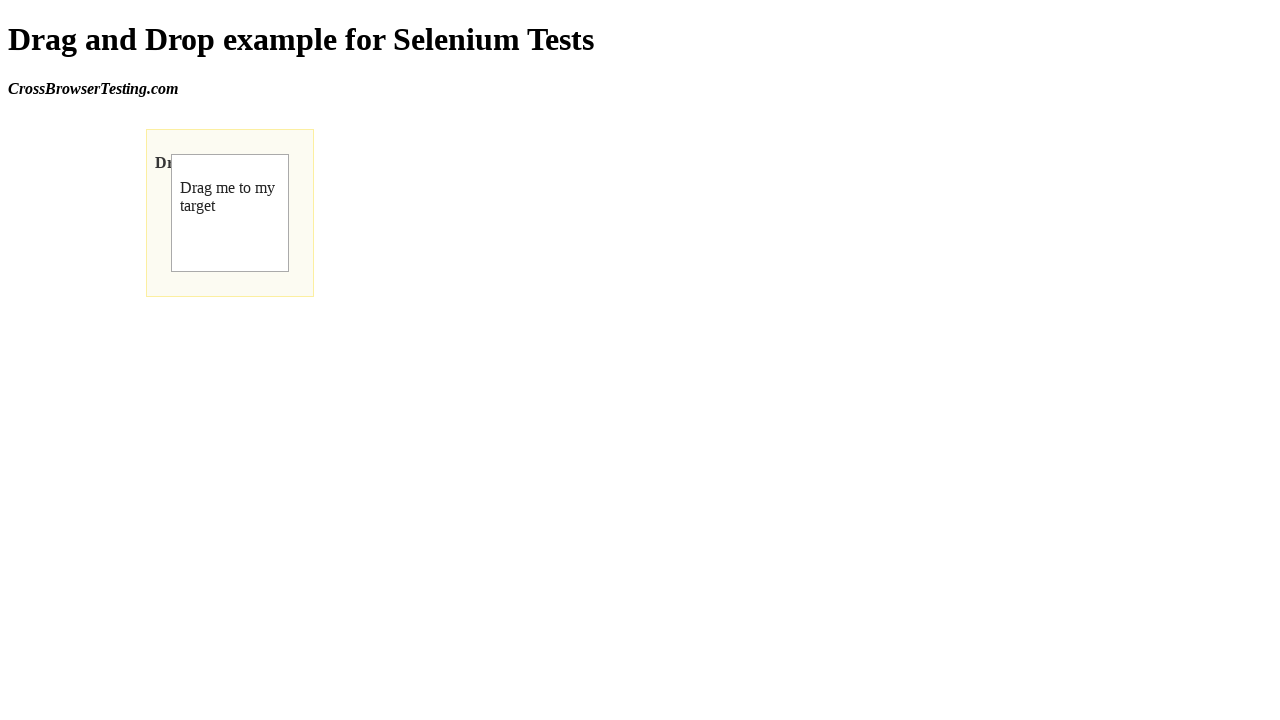

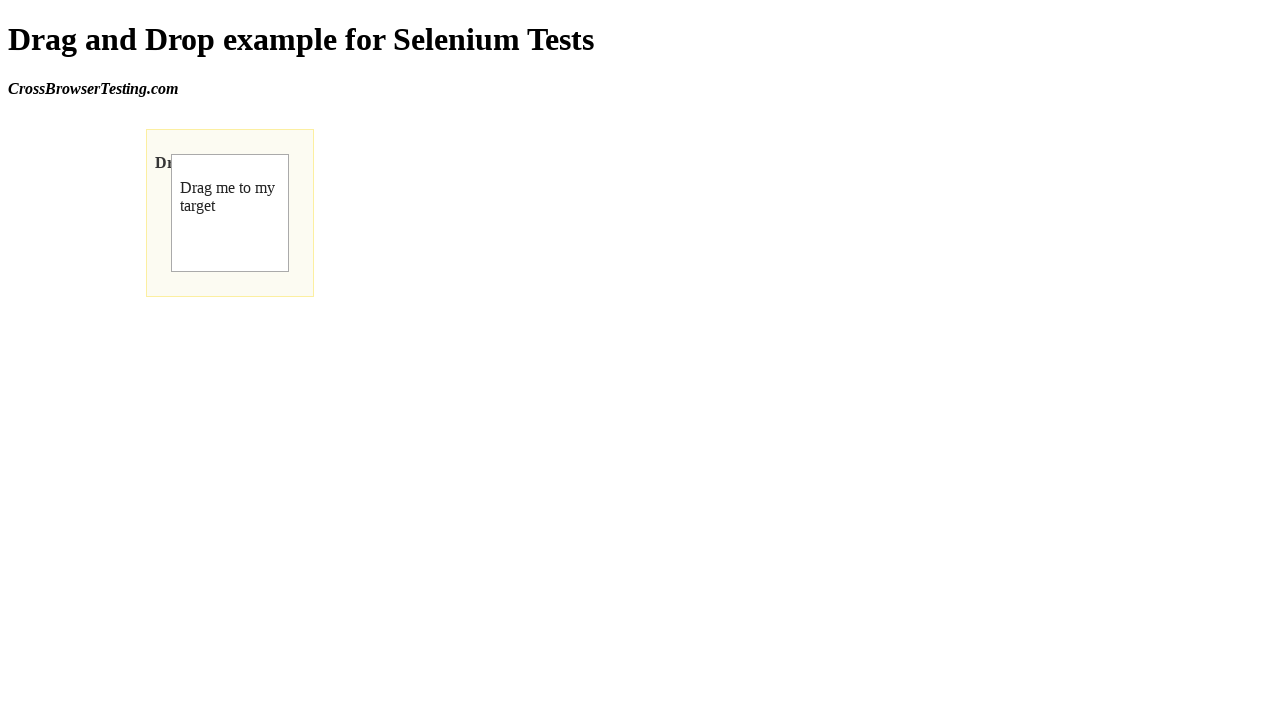